Tests checkbox interactions on a practice page by locating checkbox elements and verifying their selection state

Starting URL: https://leafground.com/checkbox.xhtml

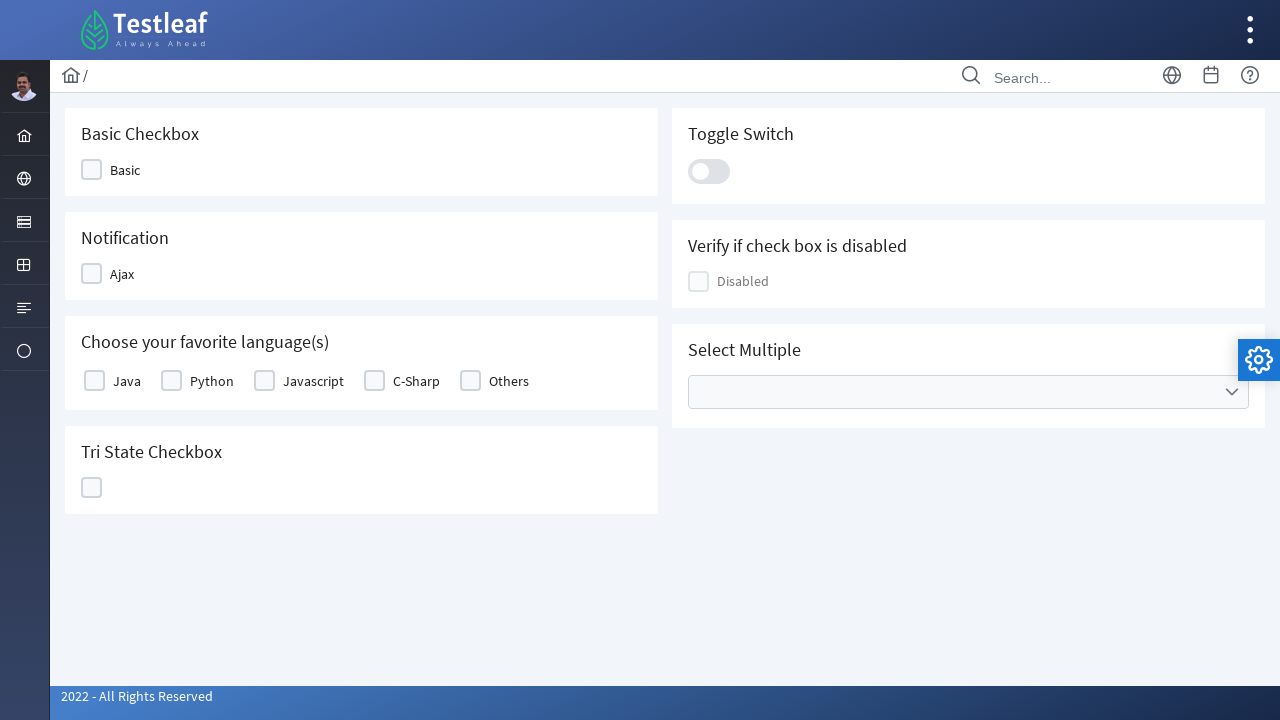

Waited for page to load (domcontentloaded state)
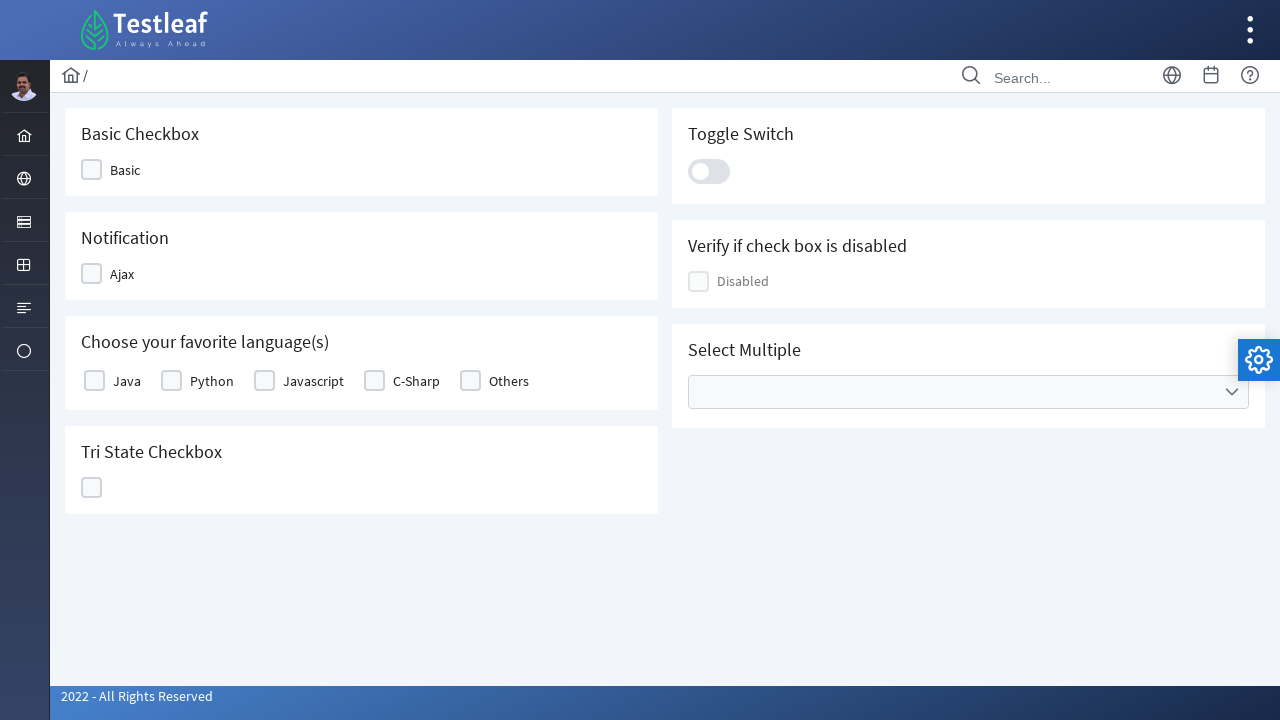

Located the Ajax checkbox element
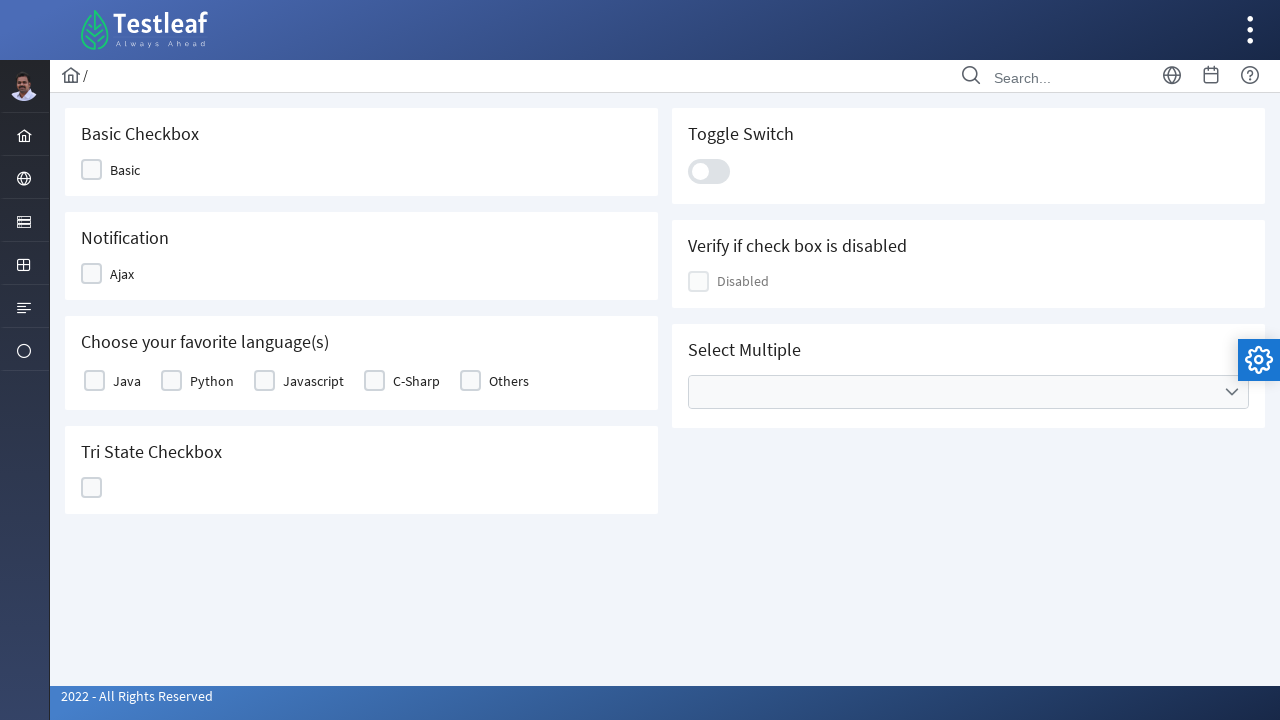

Clicked the Ajax checkbox at (92, 170) on xpath=//div[@class='ui-chkbox-box ui-widget ui-corner-all ui-state-default'] >> 
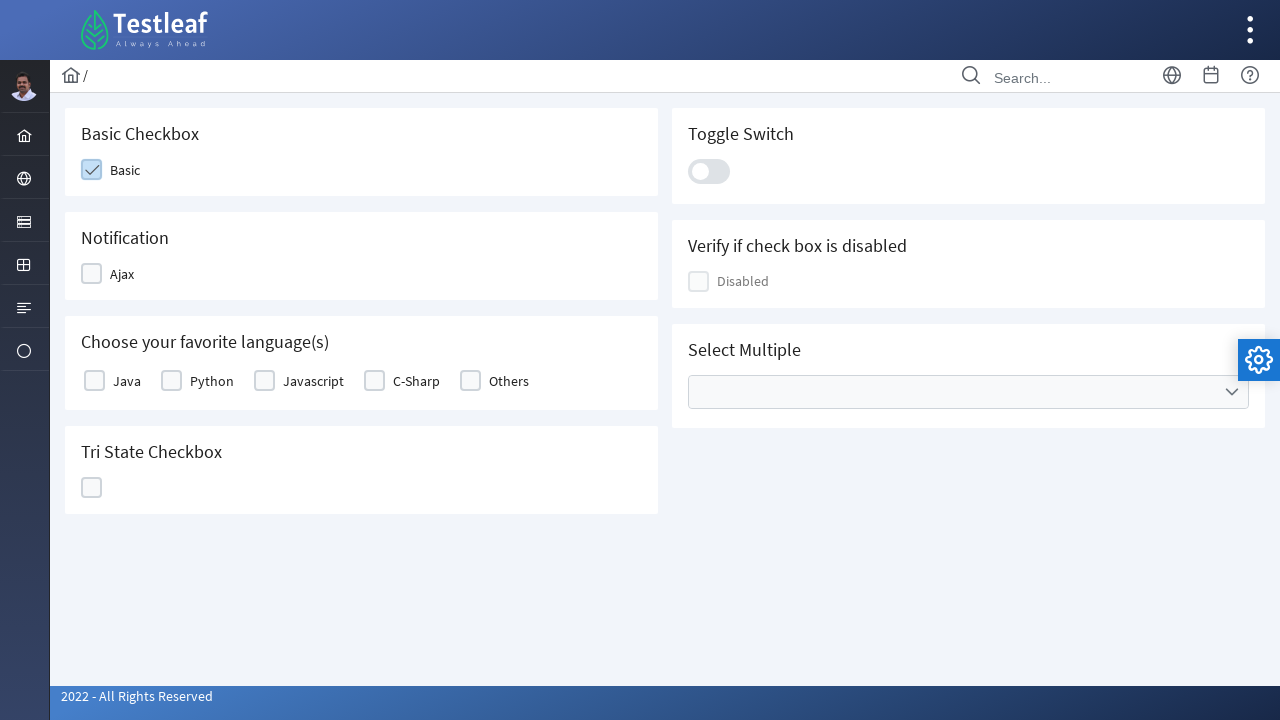

Waited 500ms for UI updates after clicking Ajax checkbox
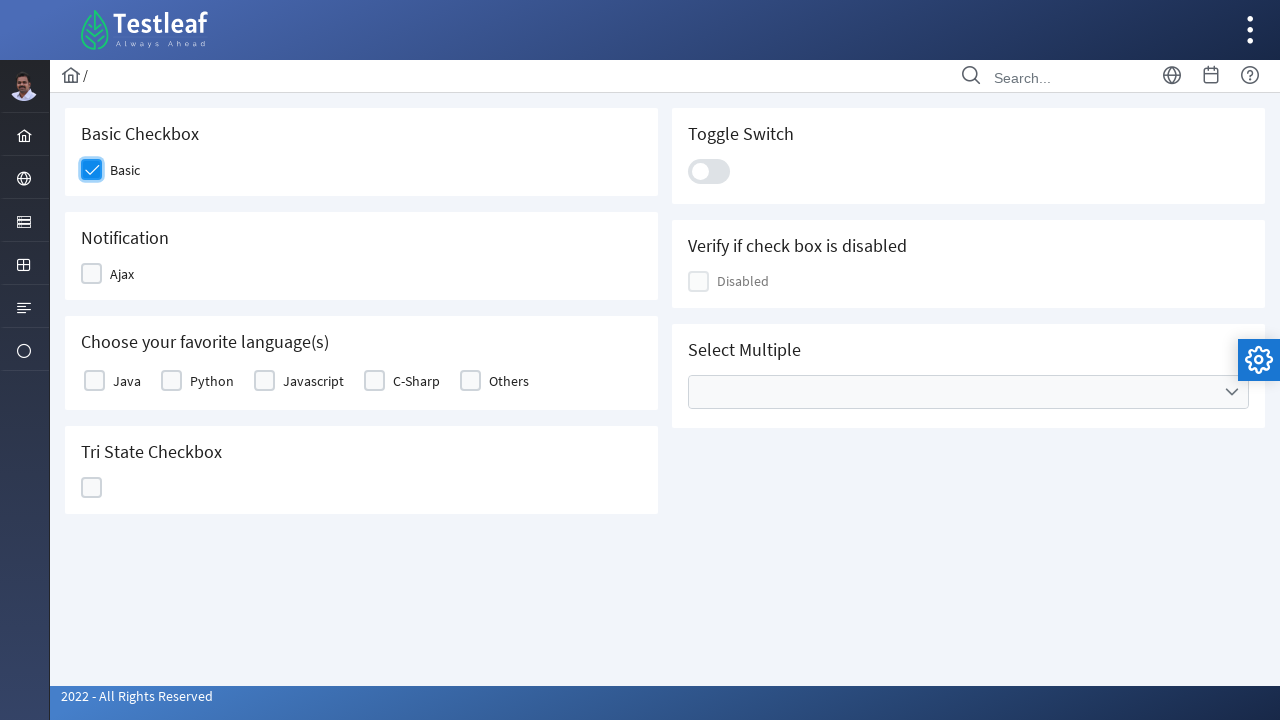

Located the Java checkbox in the table
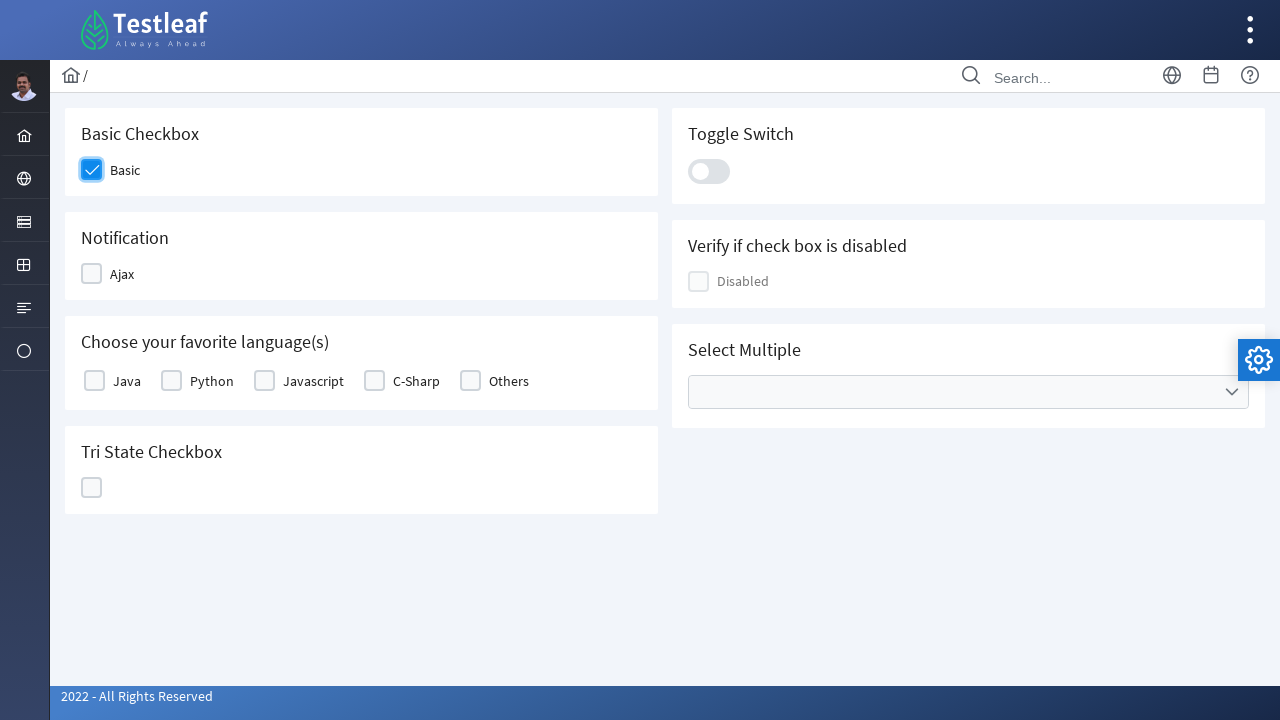

Clicked the Java checkbox at (94, 381) on table tbody tr:first-child td:first-child .ui-chkbox-box >> nth=0
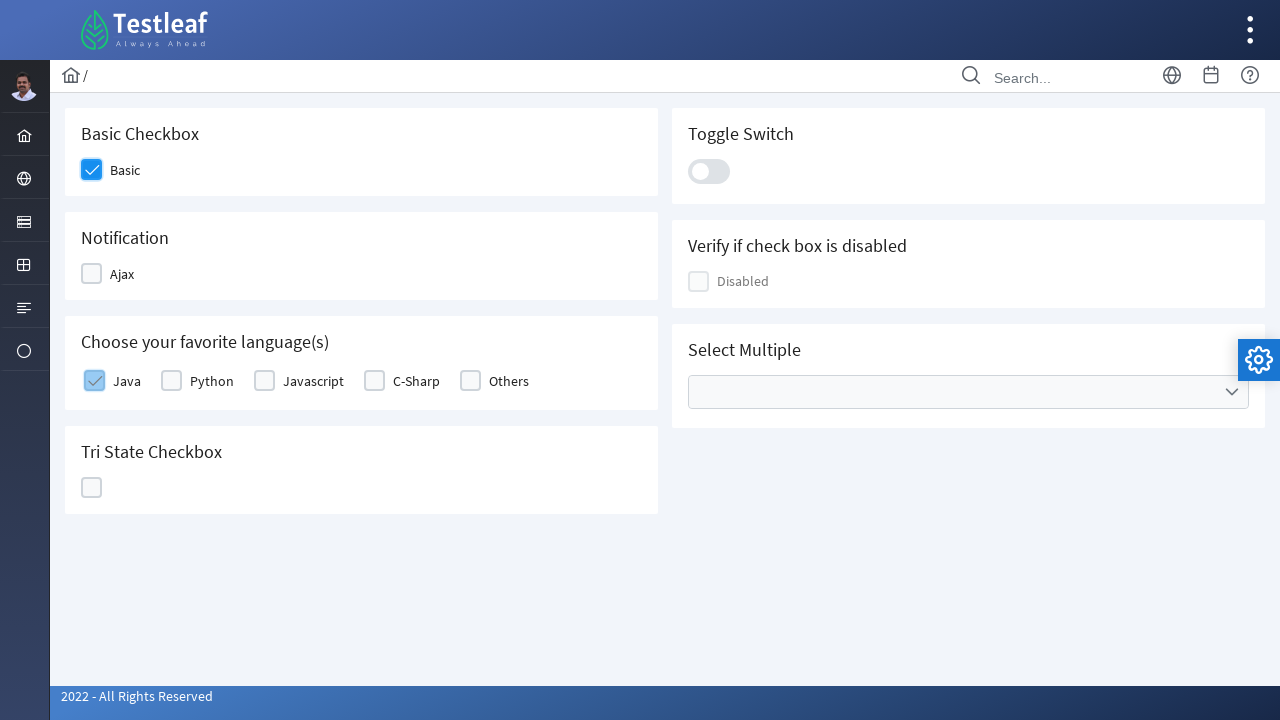

Verified checkboxes are interactable by waiting for .ui-chkbox selector
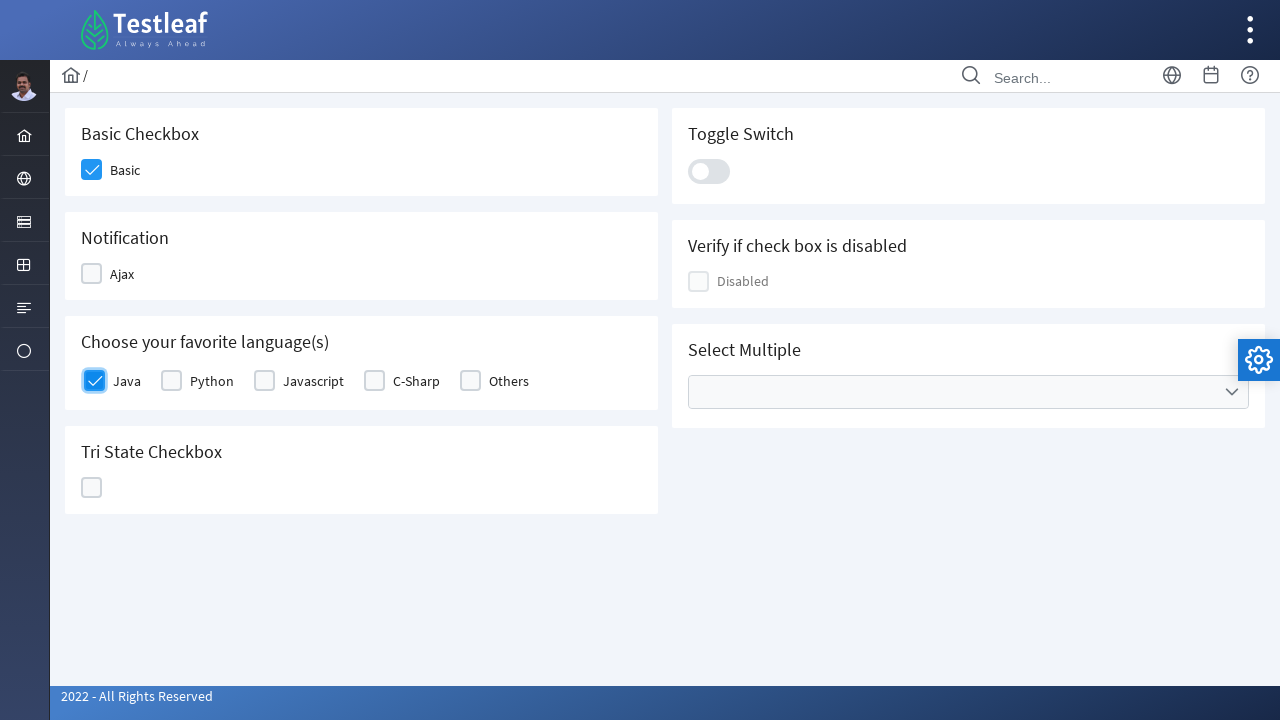

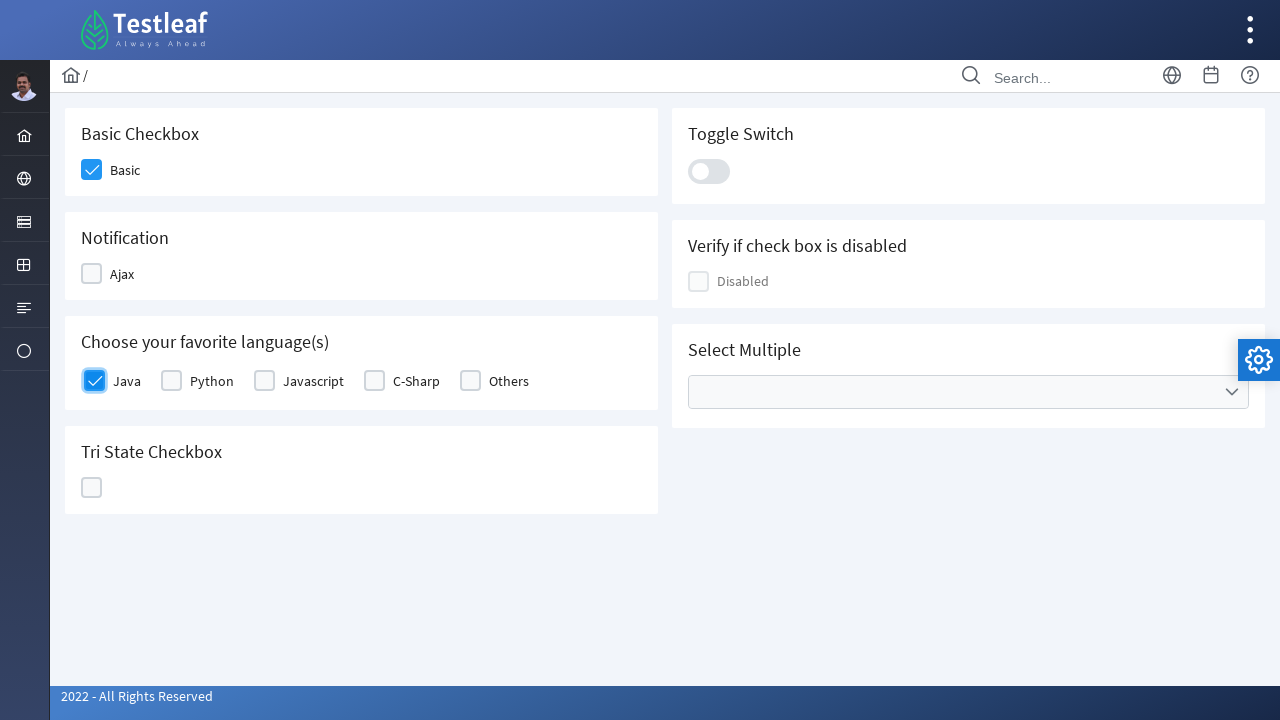